Tests adding a product to cart on demoblaze.com by clicking on the first product, adding it to cart, accepting the alert, and verifying it appears in the cart

Starting URL: https://www.demoblaze.com/

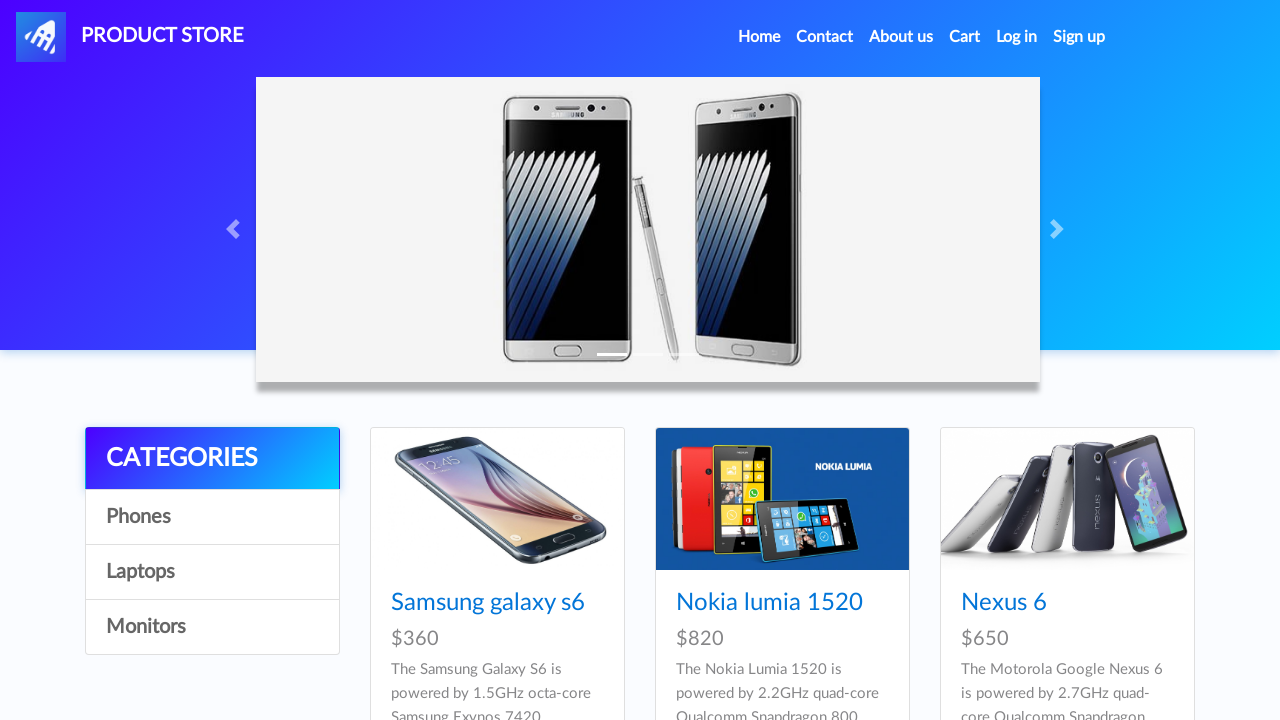

Waited for product list to load
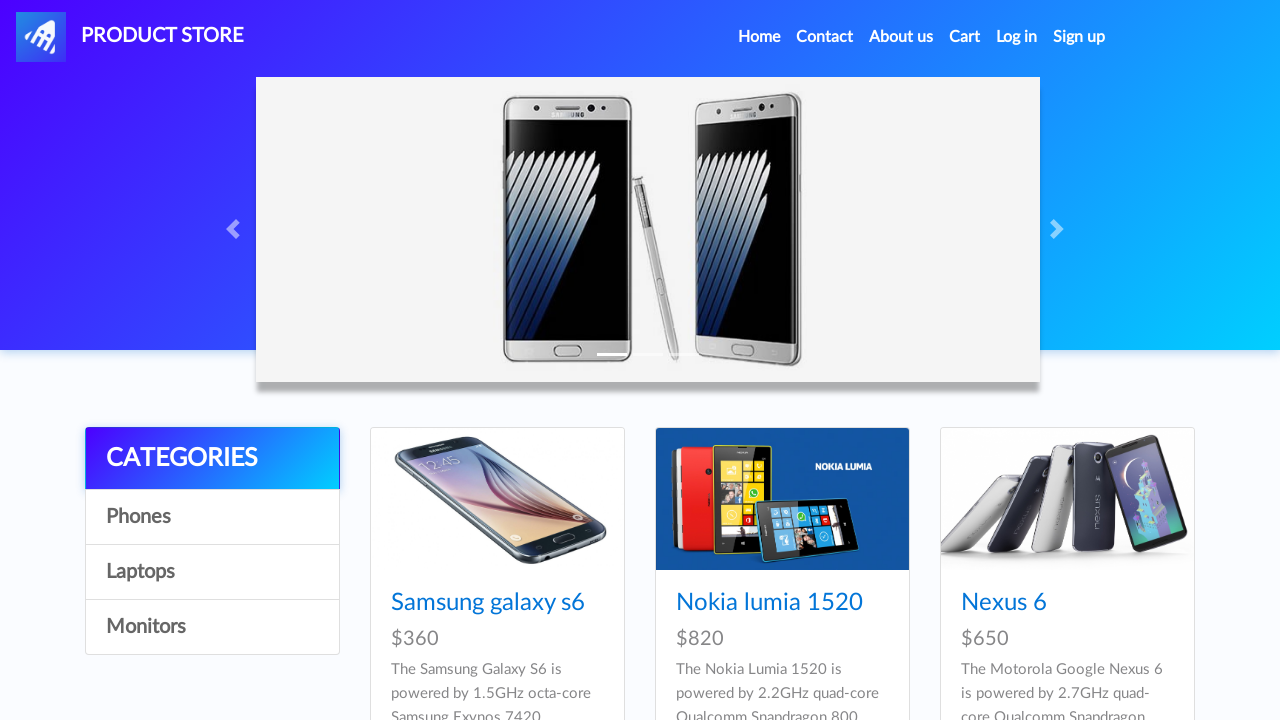

Located first product element
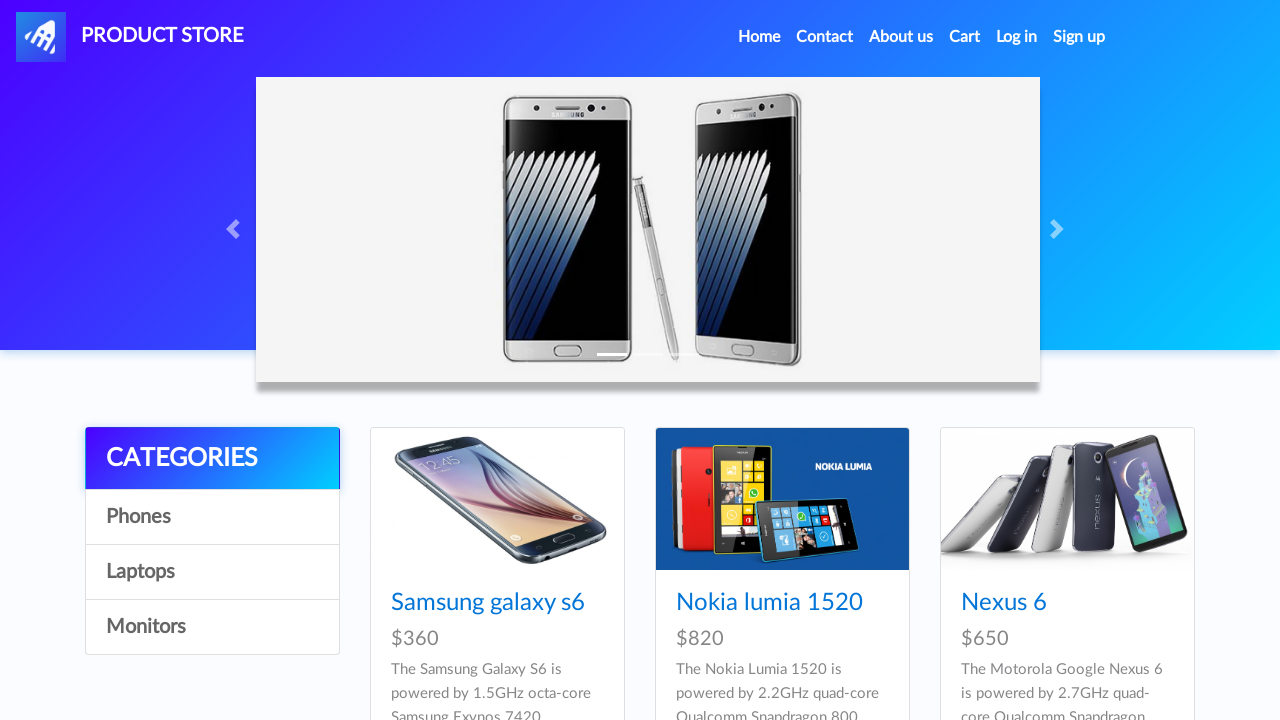

Retrieved first product title: Samsung galaxy s6
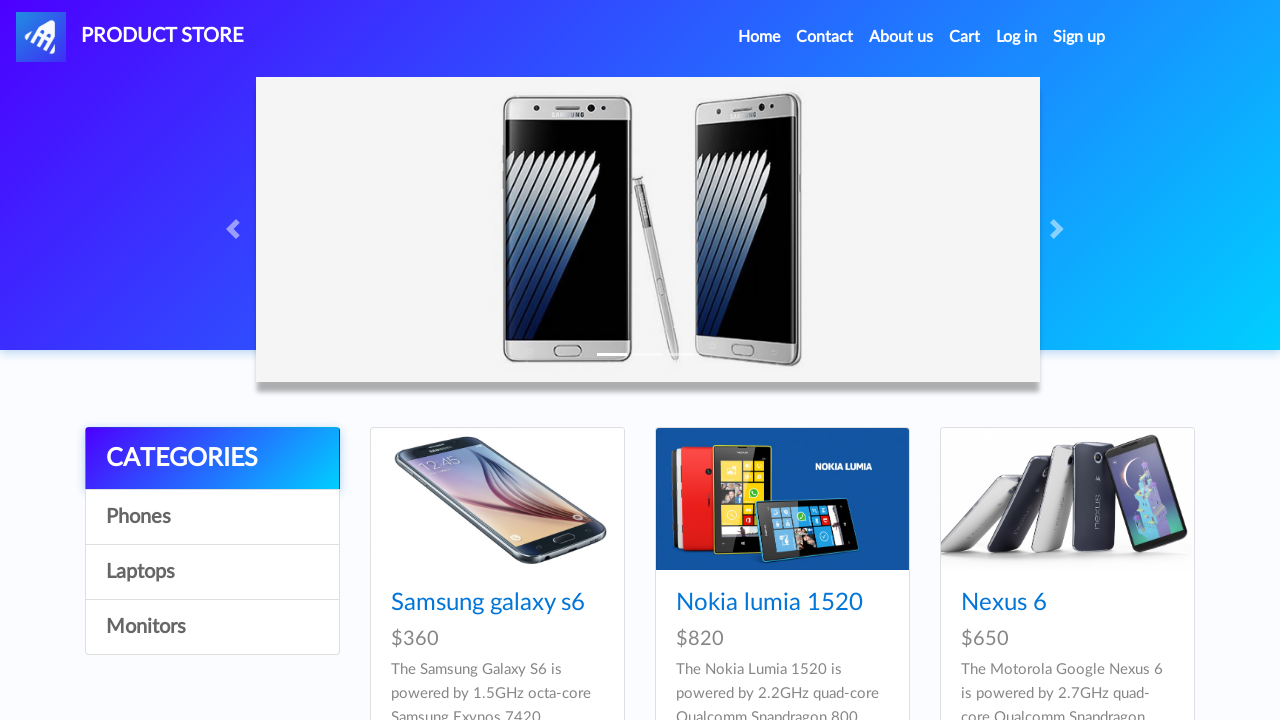

Clicked on first product at (488, 603) on xpath=//div[contains(@class, 'col-lg-4 col-md-6')]//h4/a[contains(@href, 'prod')
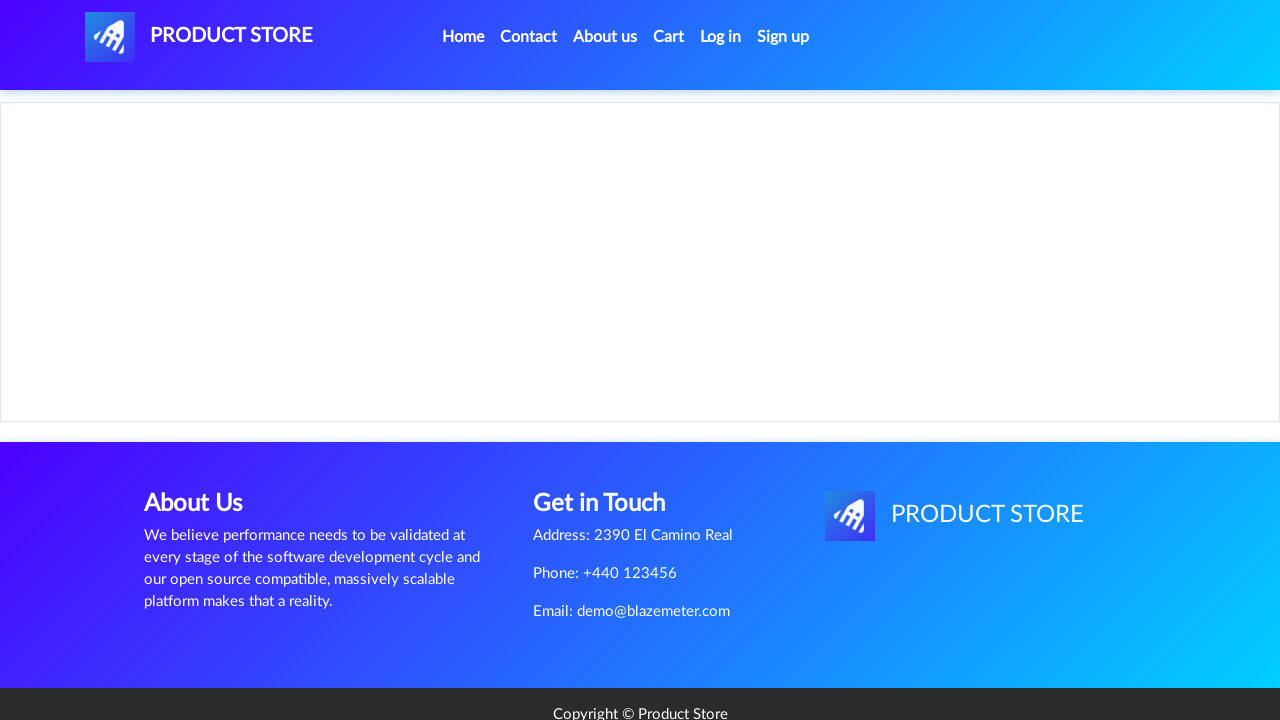

Waited for 'Add to cart' button to appear
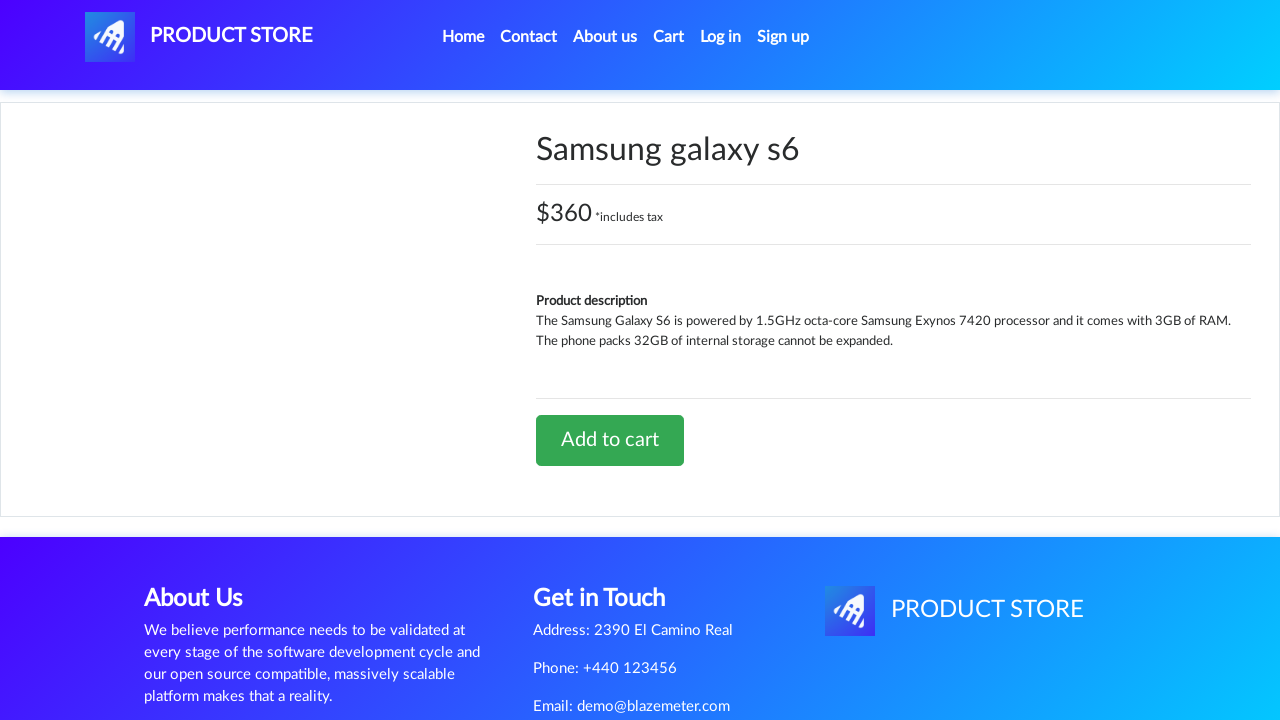

Clicked 'Add to cart' button at (610, 440) on xpath=//a[@onclick='addToCart(1)']
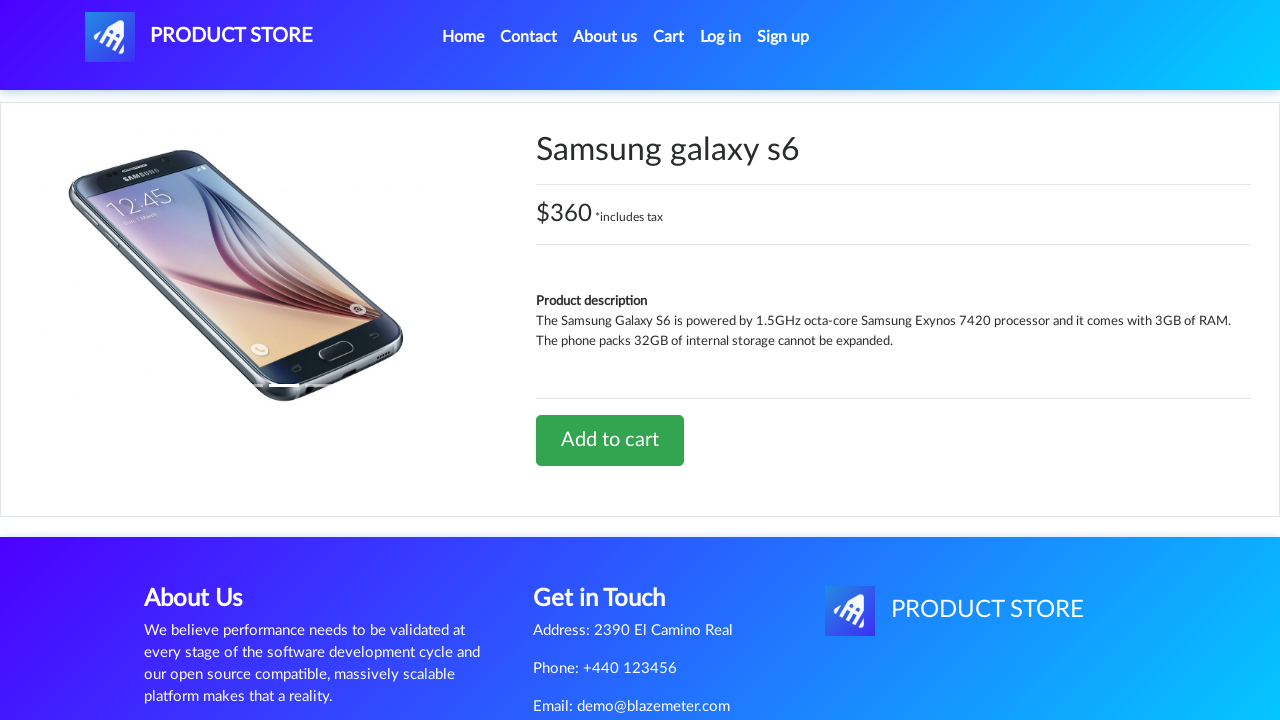

Set up alert handler to accept dialogs
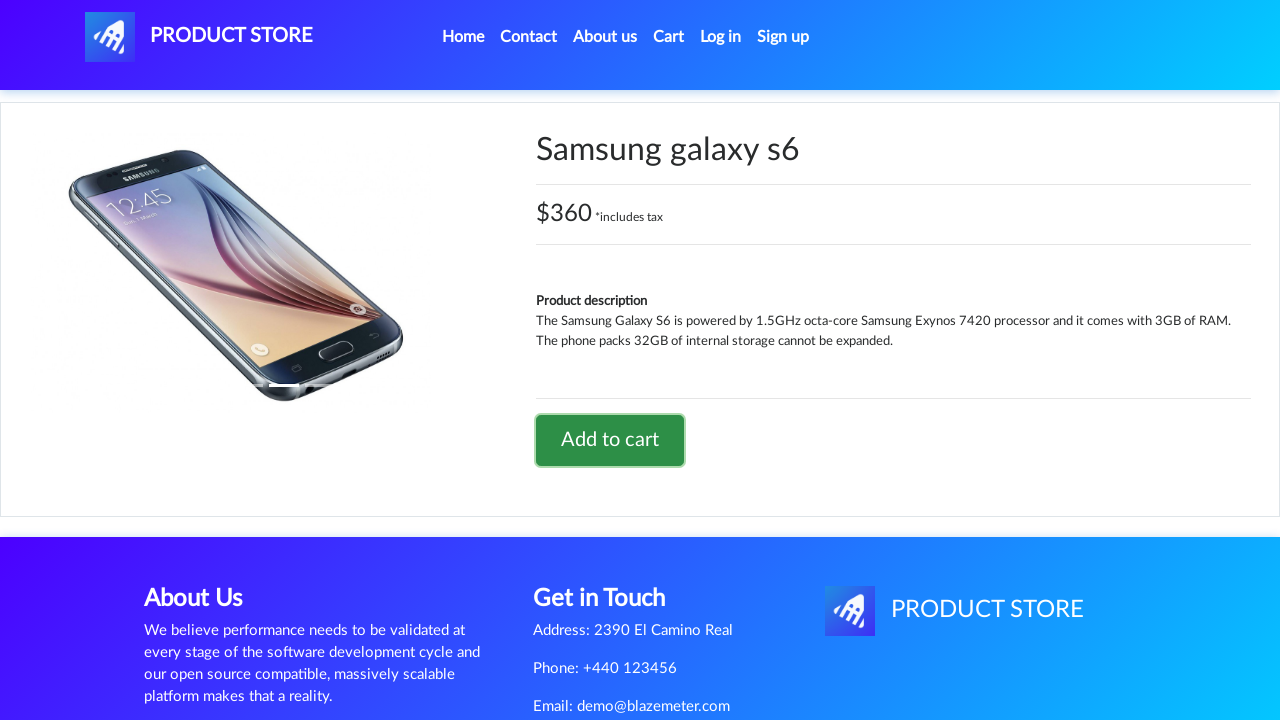

Waited for alert to be processed
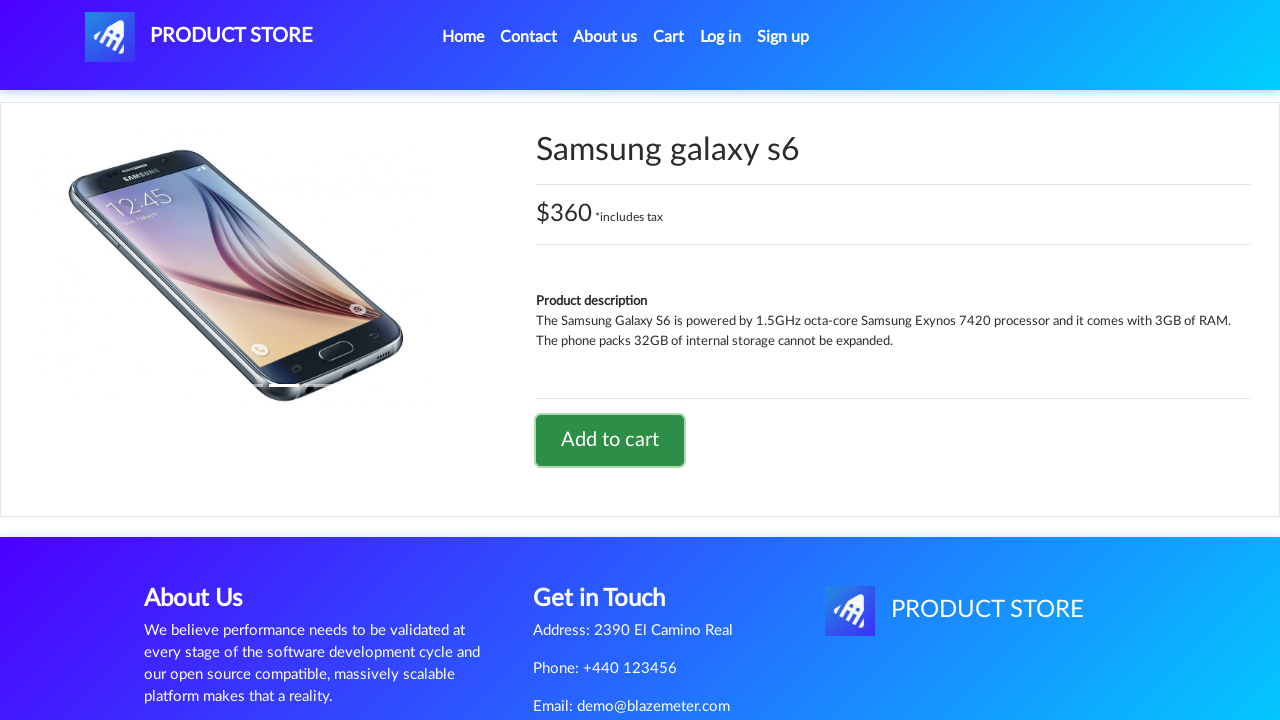

Clicked on cart link at (669, 37) on xpath=//a[@href='cart.html']
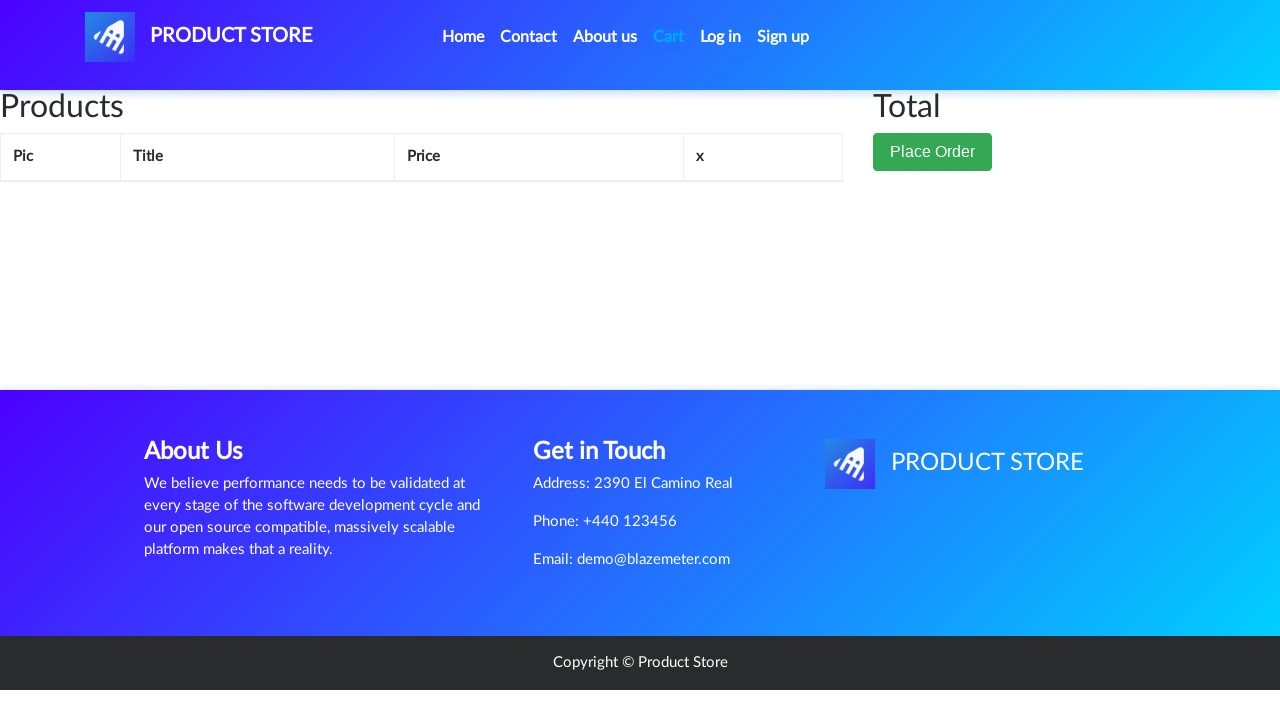

Verified product appears in cart
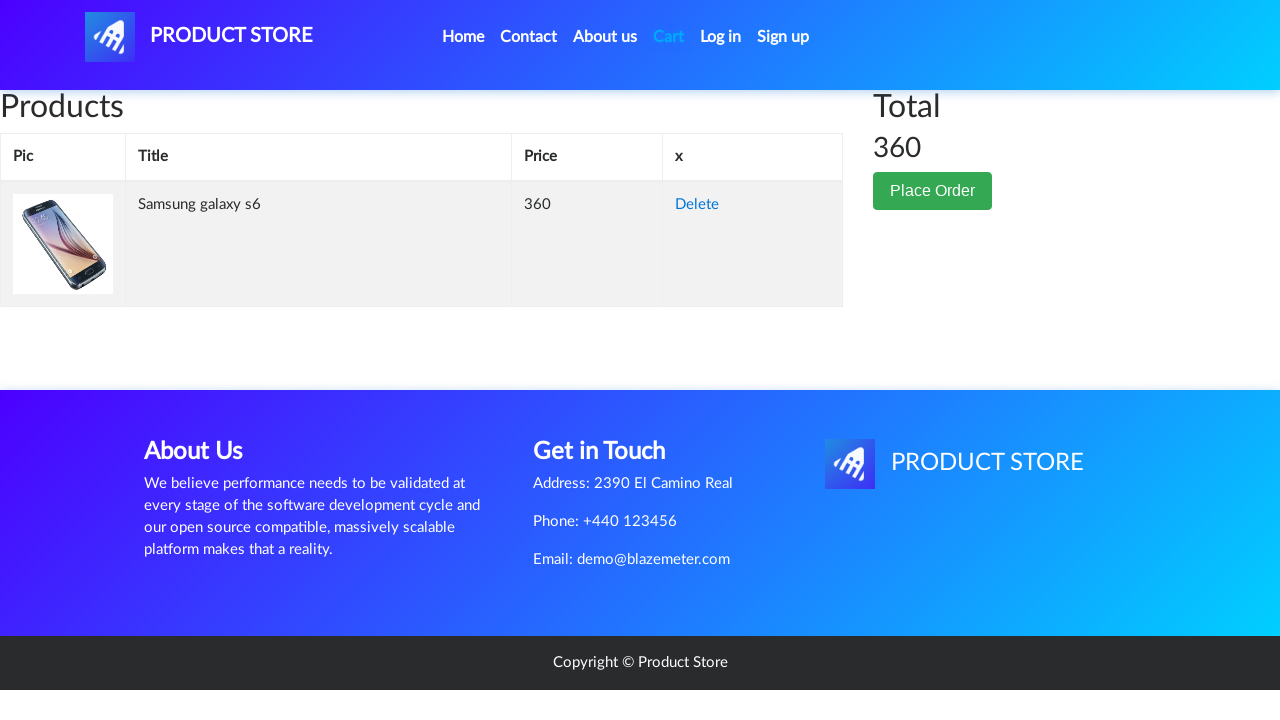

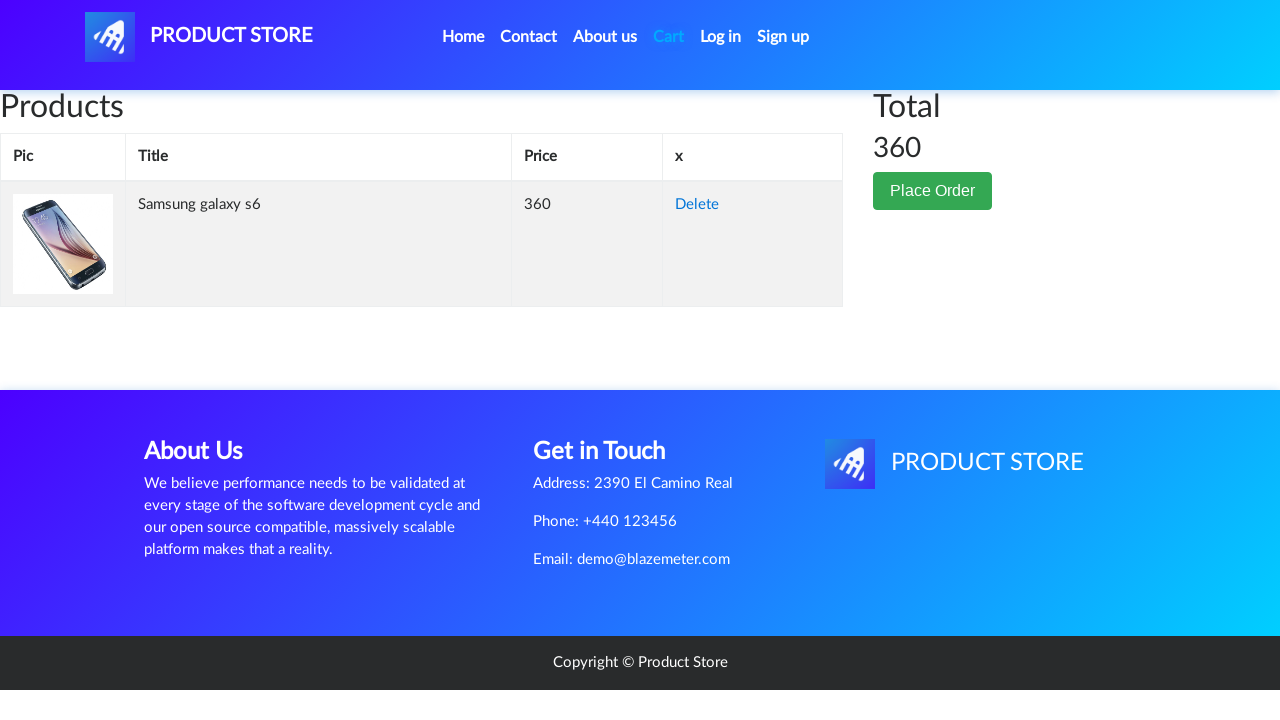